Tests navigation through status code links, clicking on 200 and 500 status code pages

Starting URL: https://the-internet.herokuapp.com/status_codes

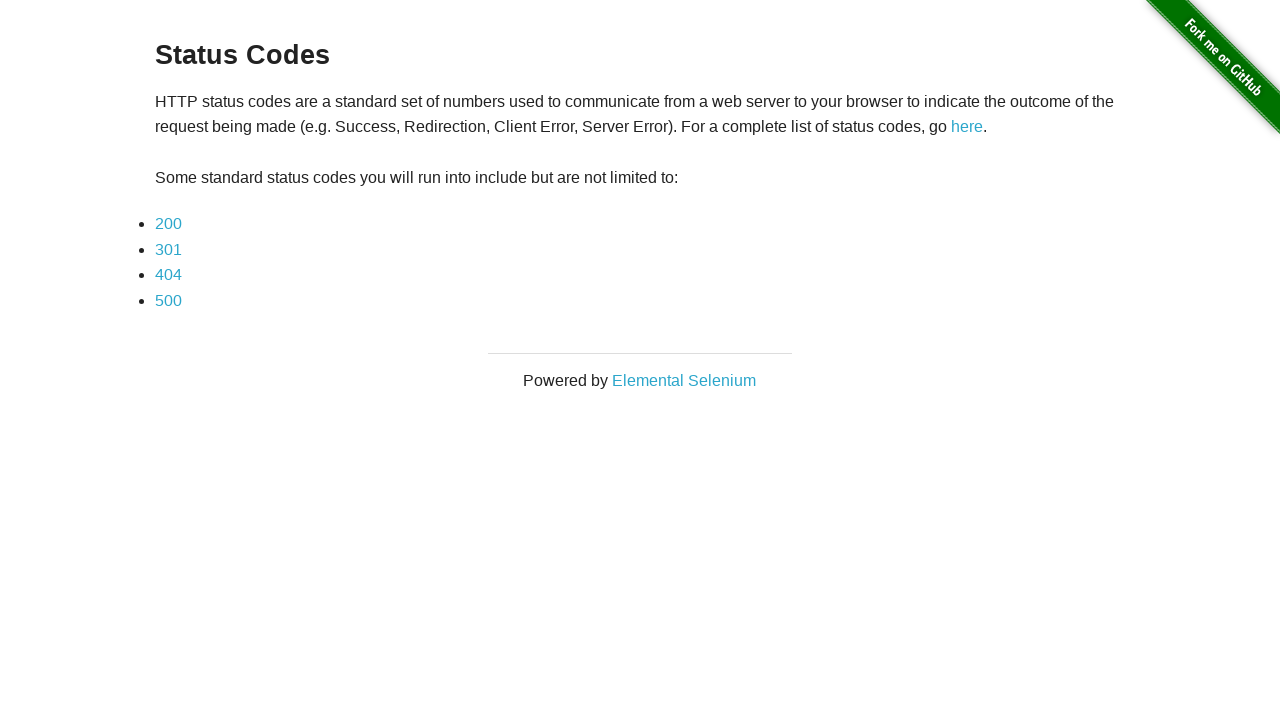

Clicked on 200 status code link at (168, 224) on internal:text="200"i
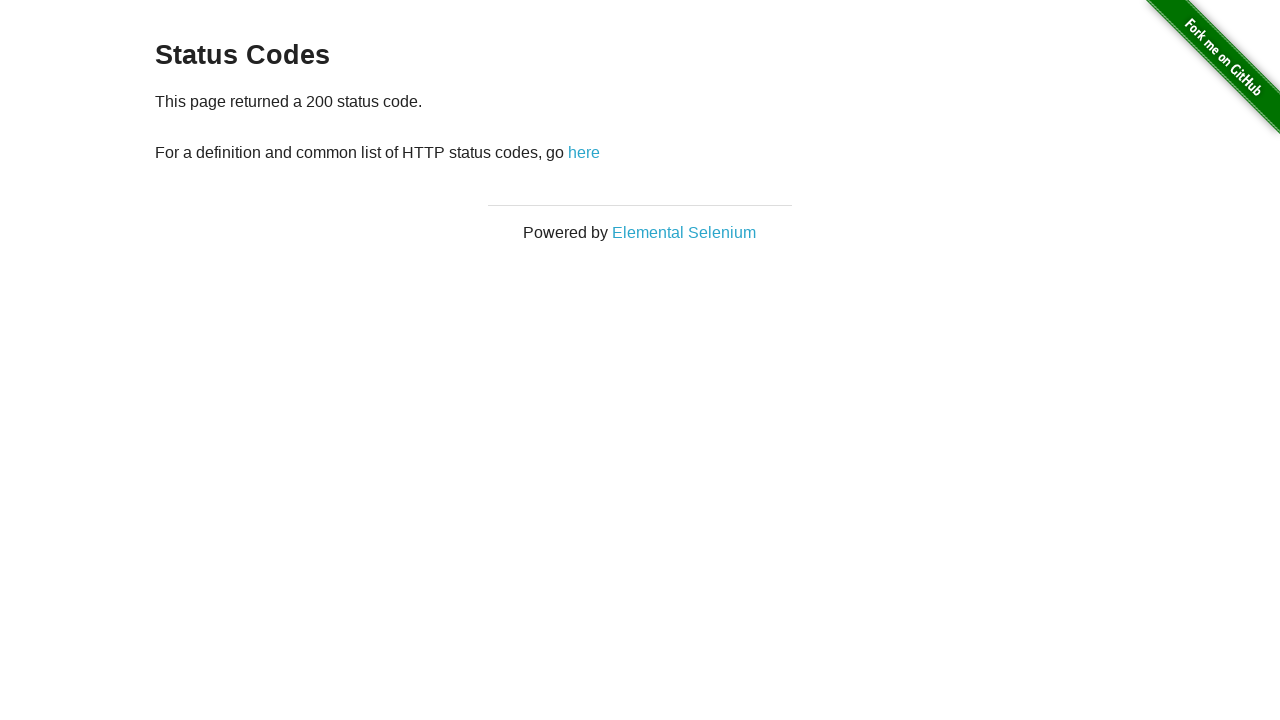

Navigated back to status codes page
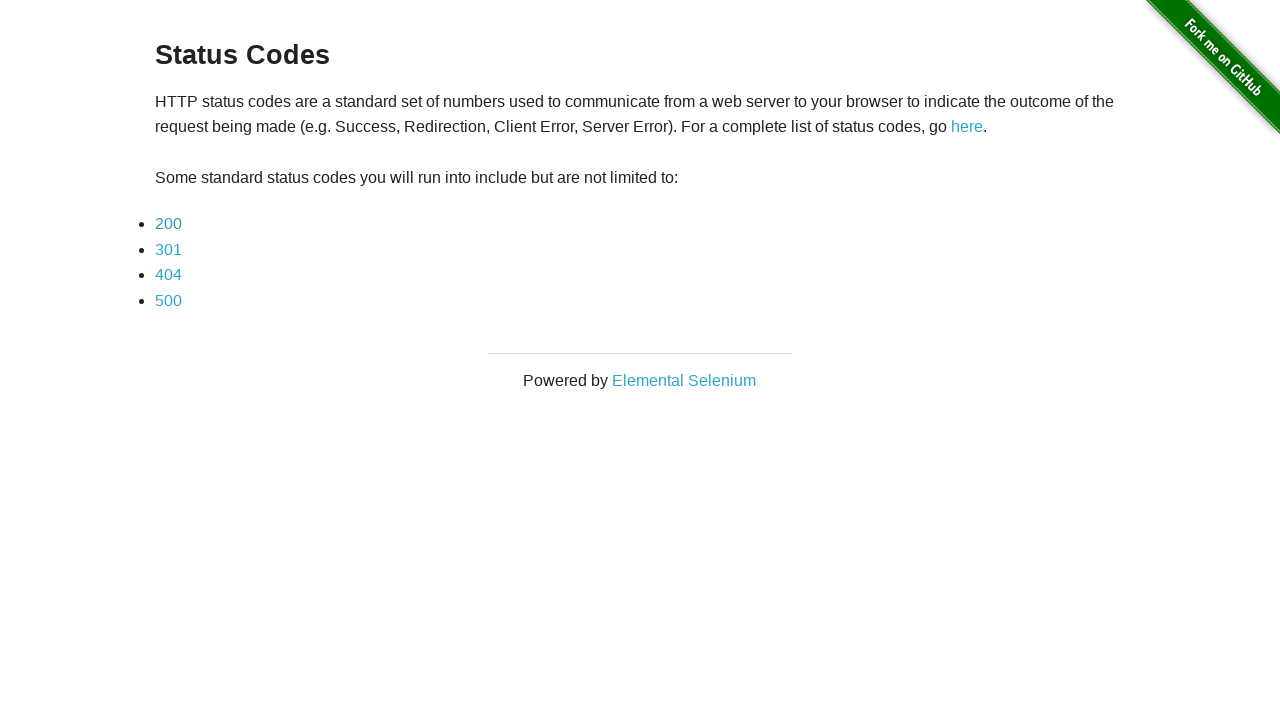

Clicked on 500 status code link at (168, 300) on internal:text="500"i
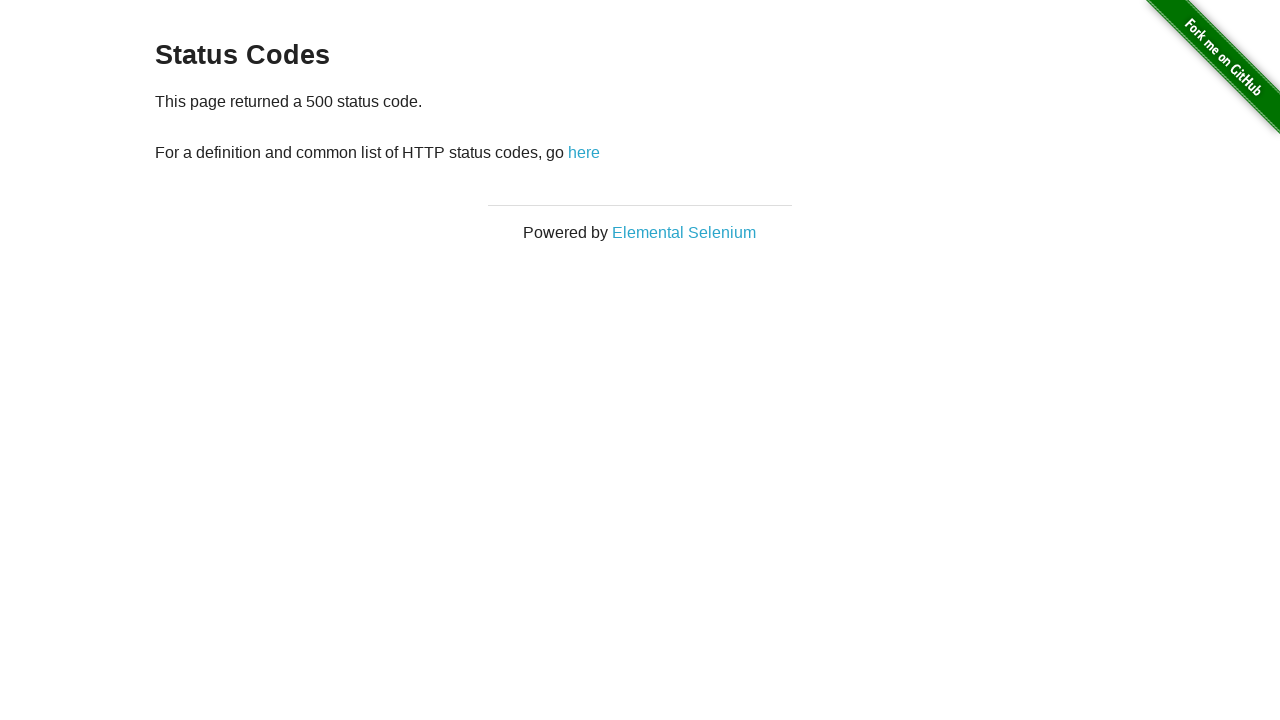

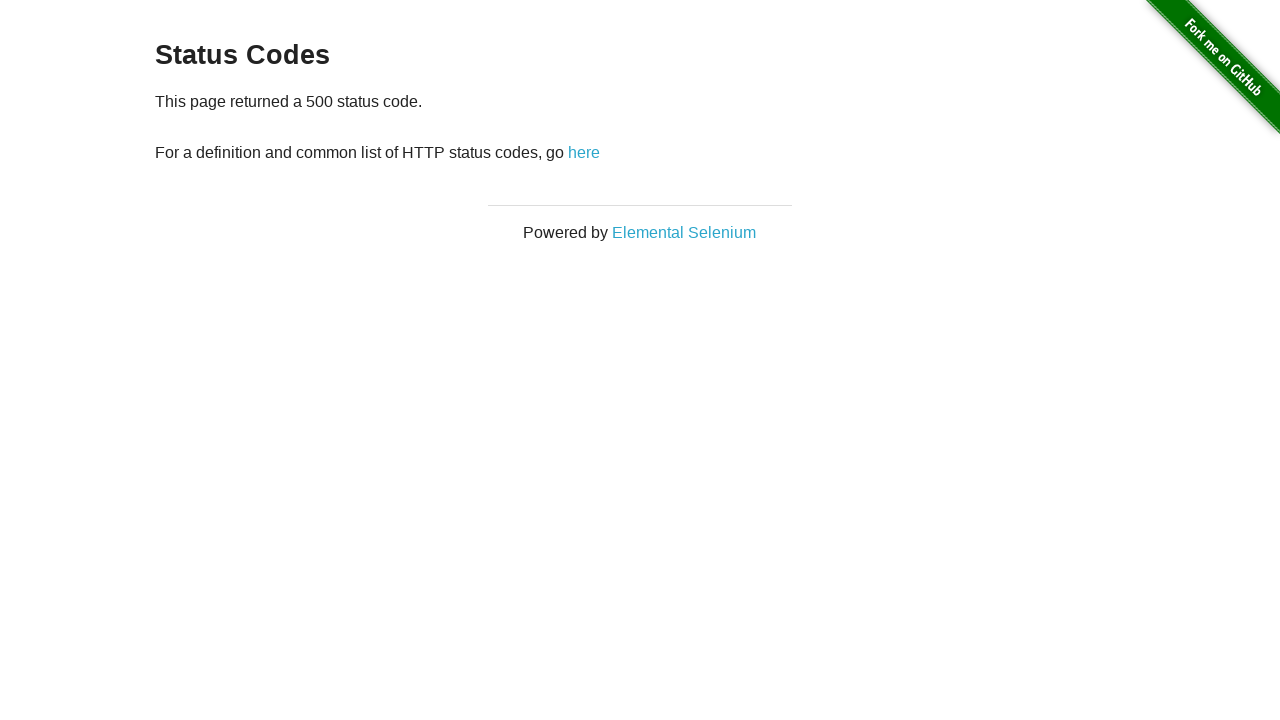